Tests complete password recovery form submission with username and email

Starting URL: https://wavingtest.github.io/system-healing-test/password.html

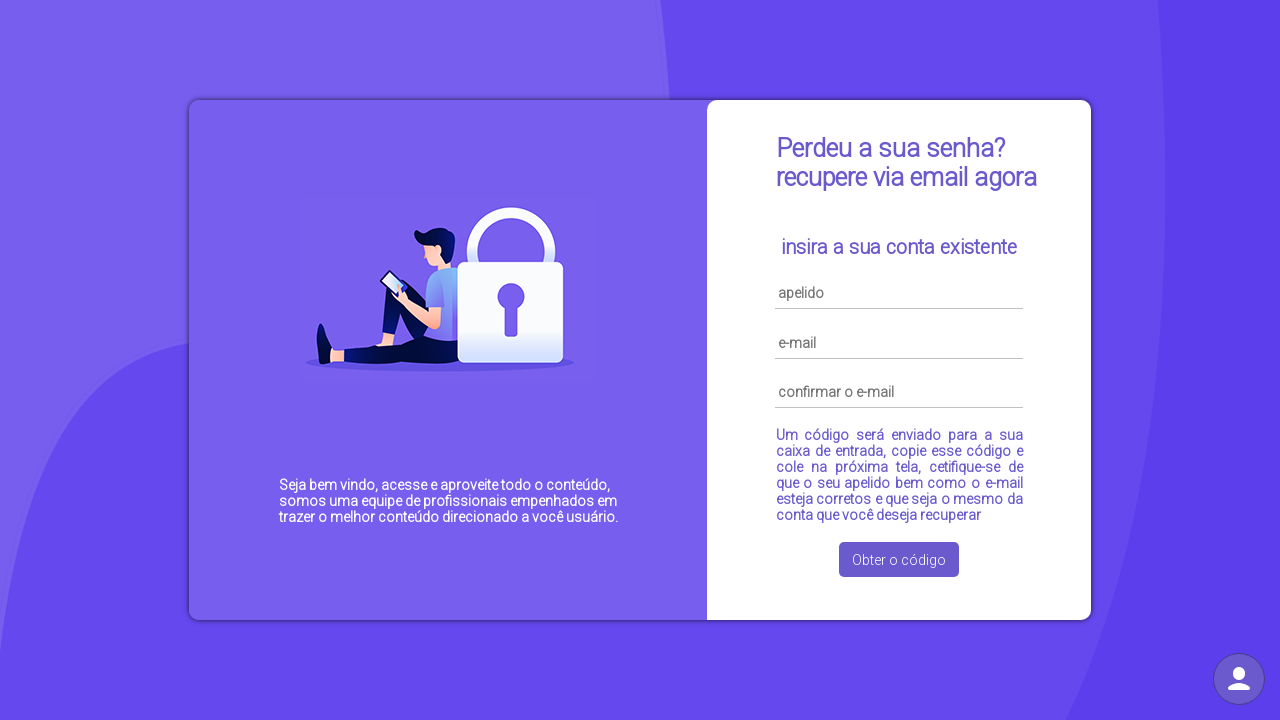

Navigated to password recovery page
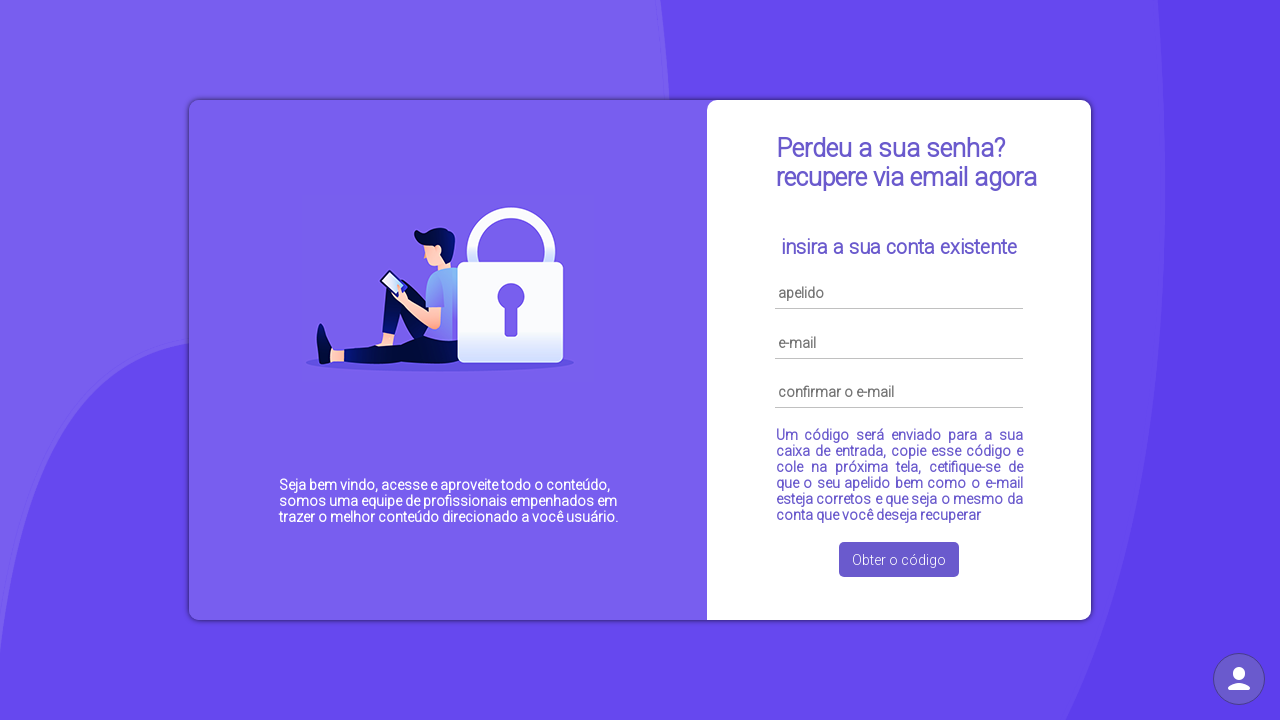

Cleared username field on #username
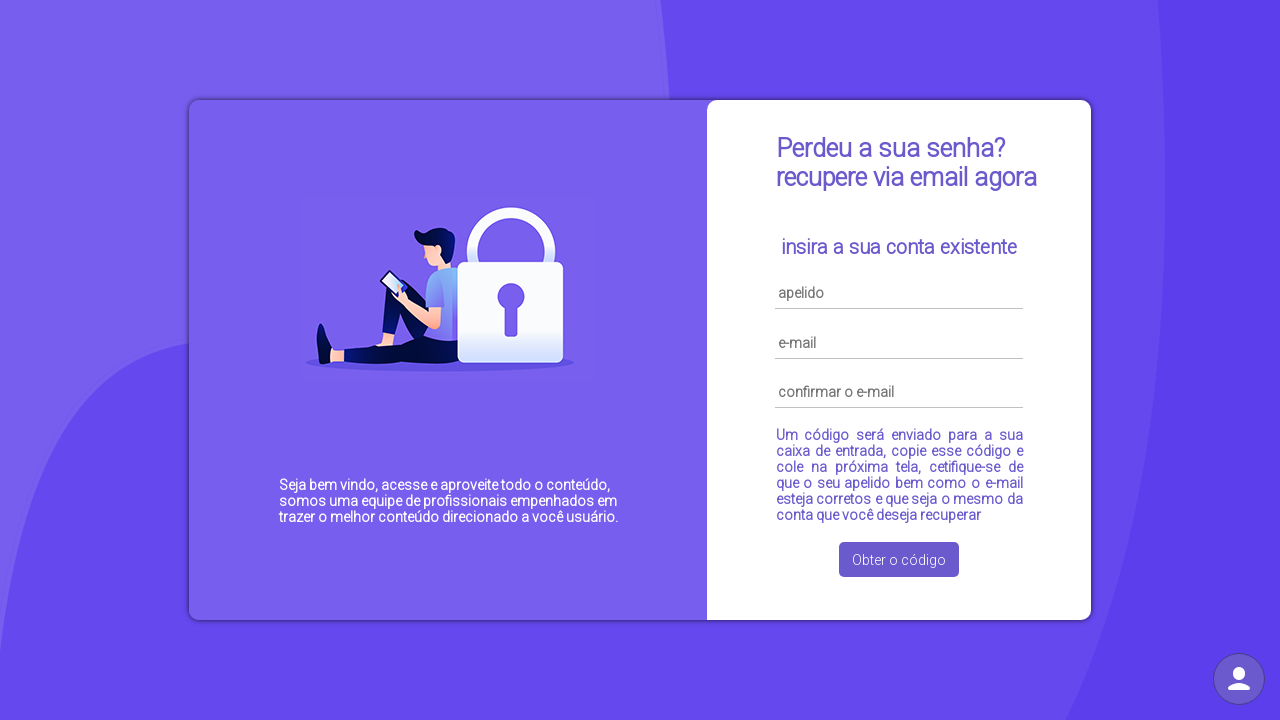

Filled username field with 'testuser' on #username
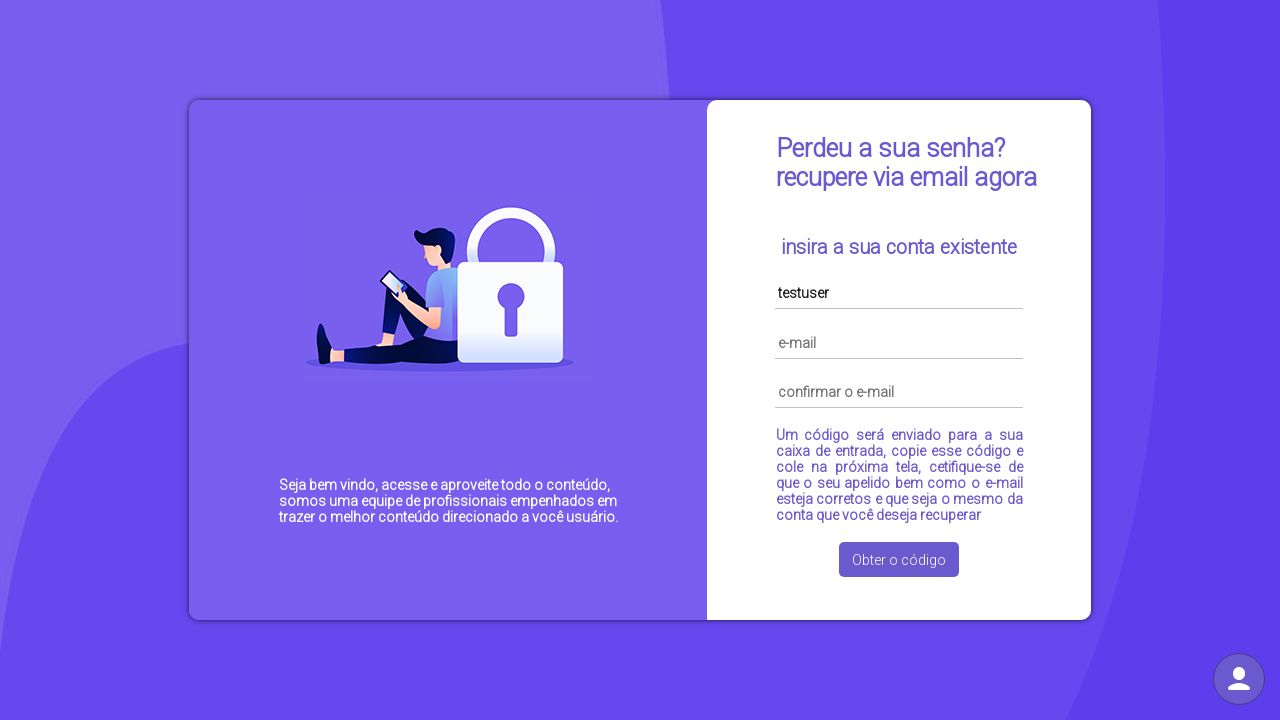

Cleared email field on #email
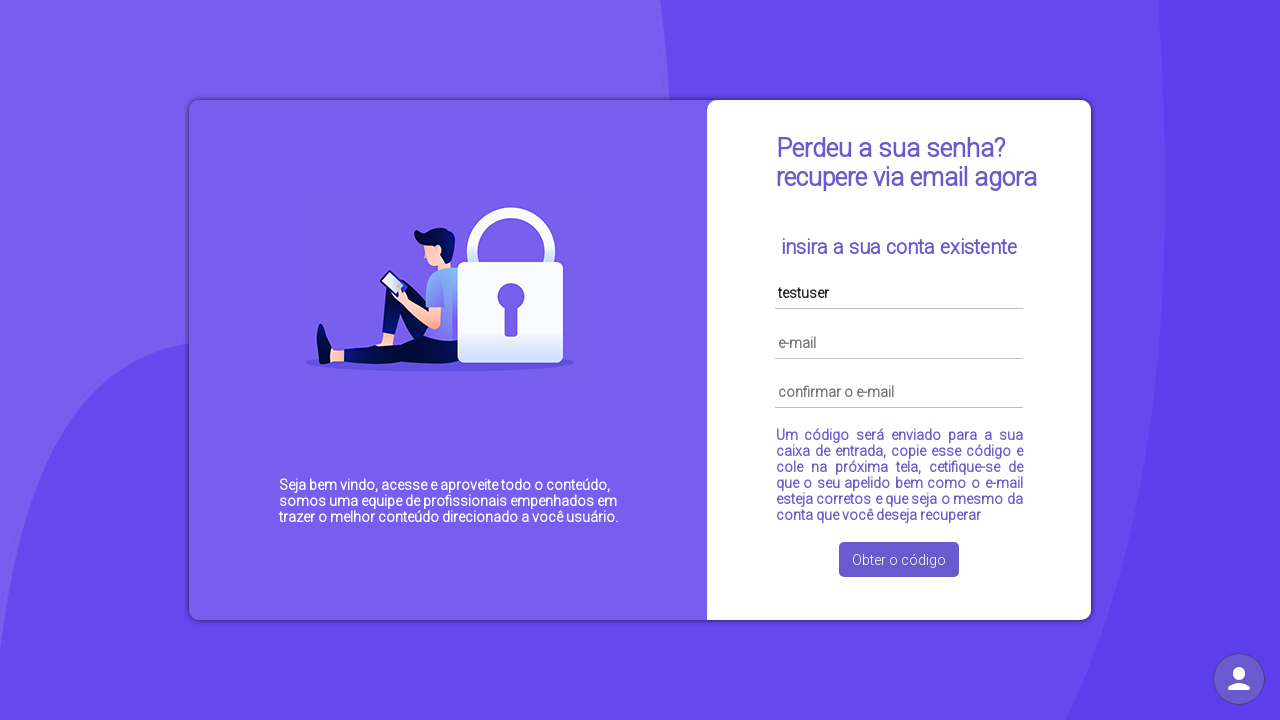

Filled email field with 'test@example.com' on #email
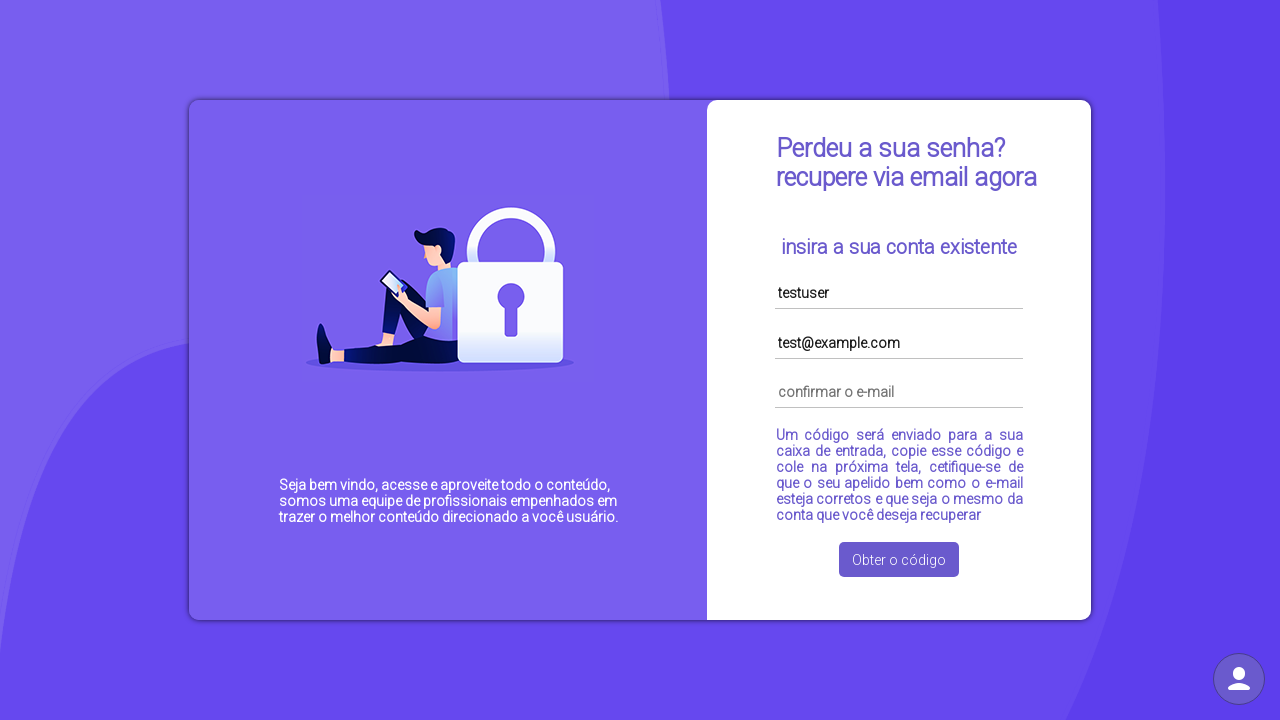

Cleared confirm email field on #cmail
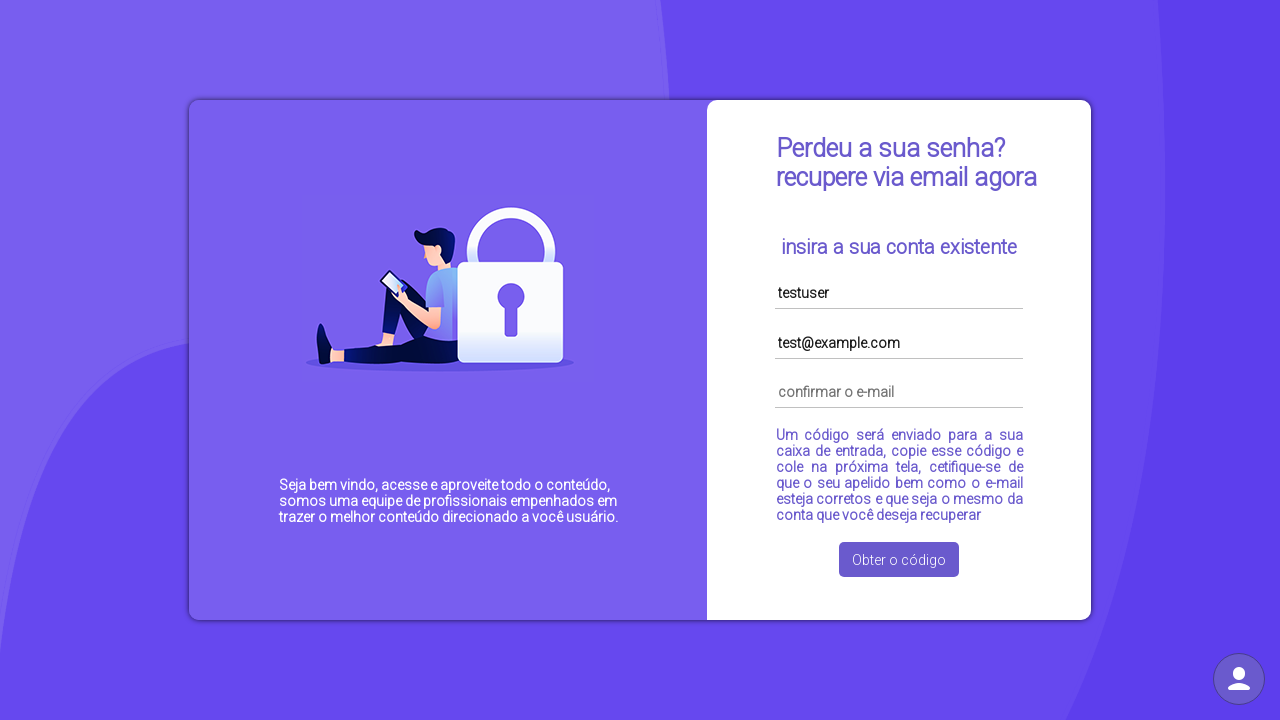

Filled confirm email field with 'test@example.com' on #cmail
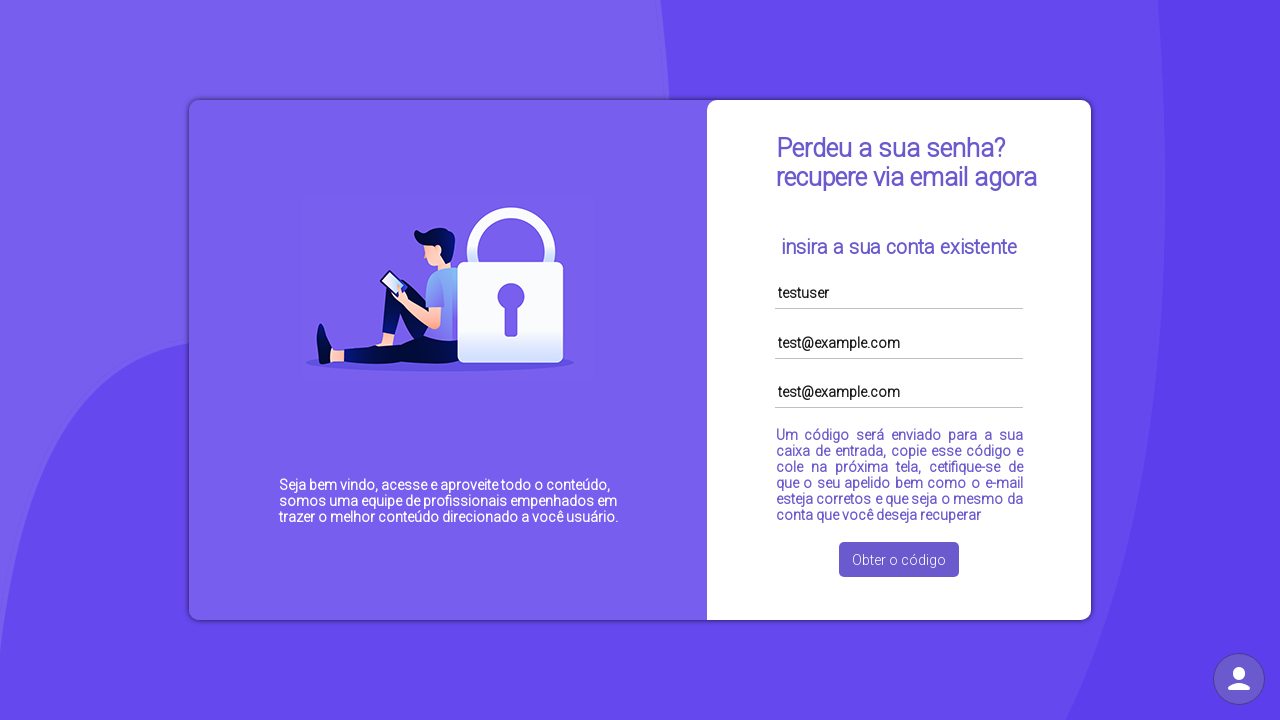

Clicked 'Obter o código' button to submit password recovery form at (899, 560) on button:has-text('Obter o código')
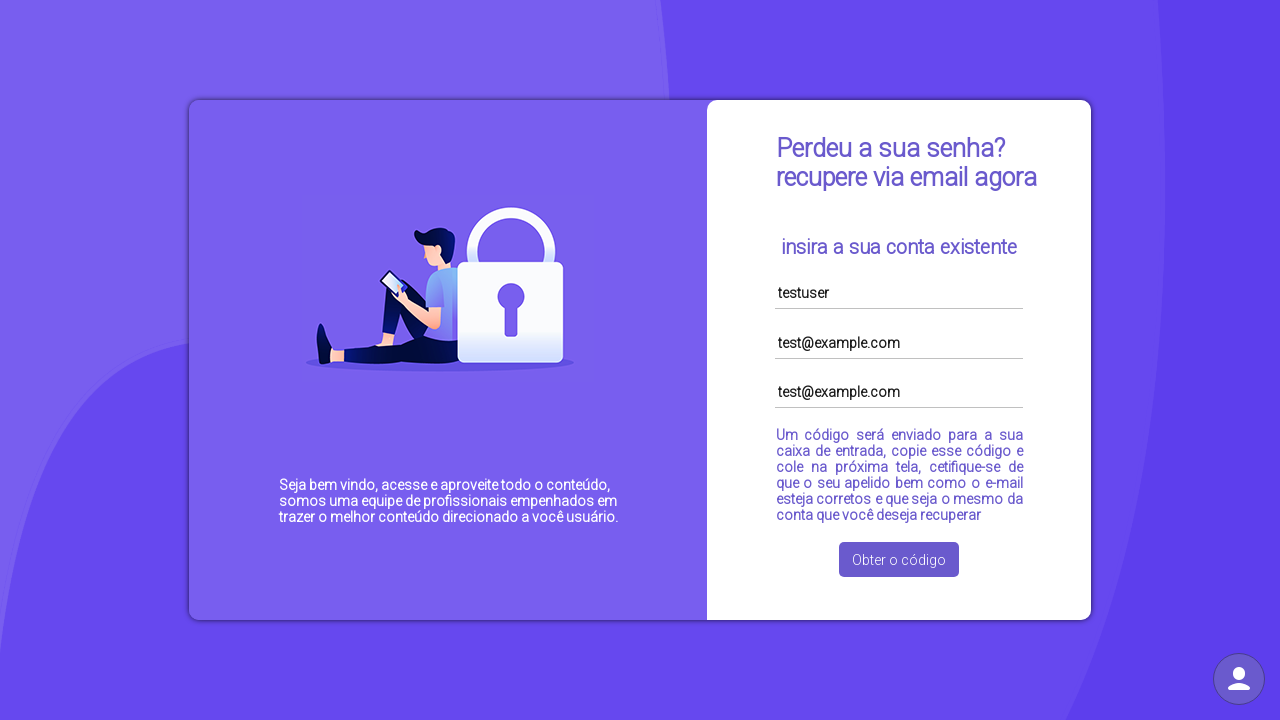

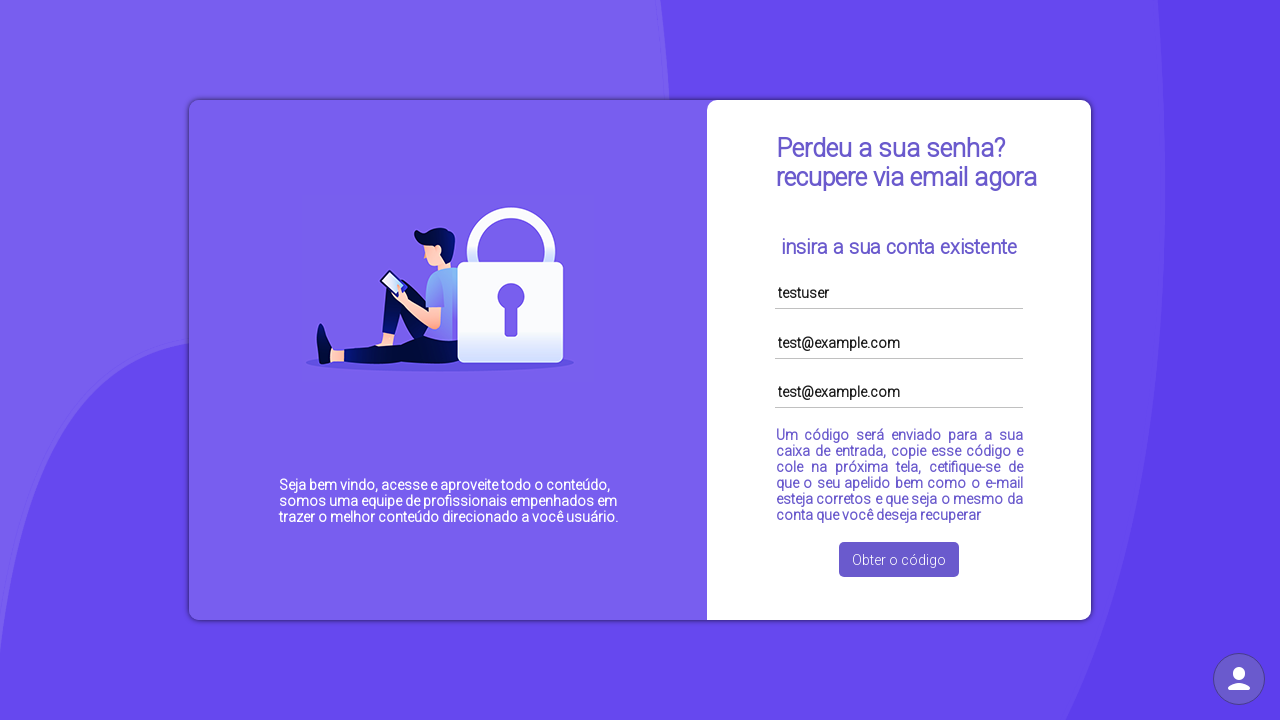